Tests iframe handling by switching to an iframe named "iframeResult" on W3Schools' JavaScript tryit editor and clicking a button within that iframe.

Starting URL: https://www.w3schools.com/js/tryit.asp?filename=tryjs_myfirst

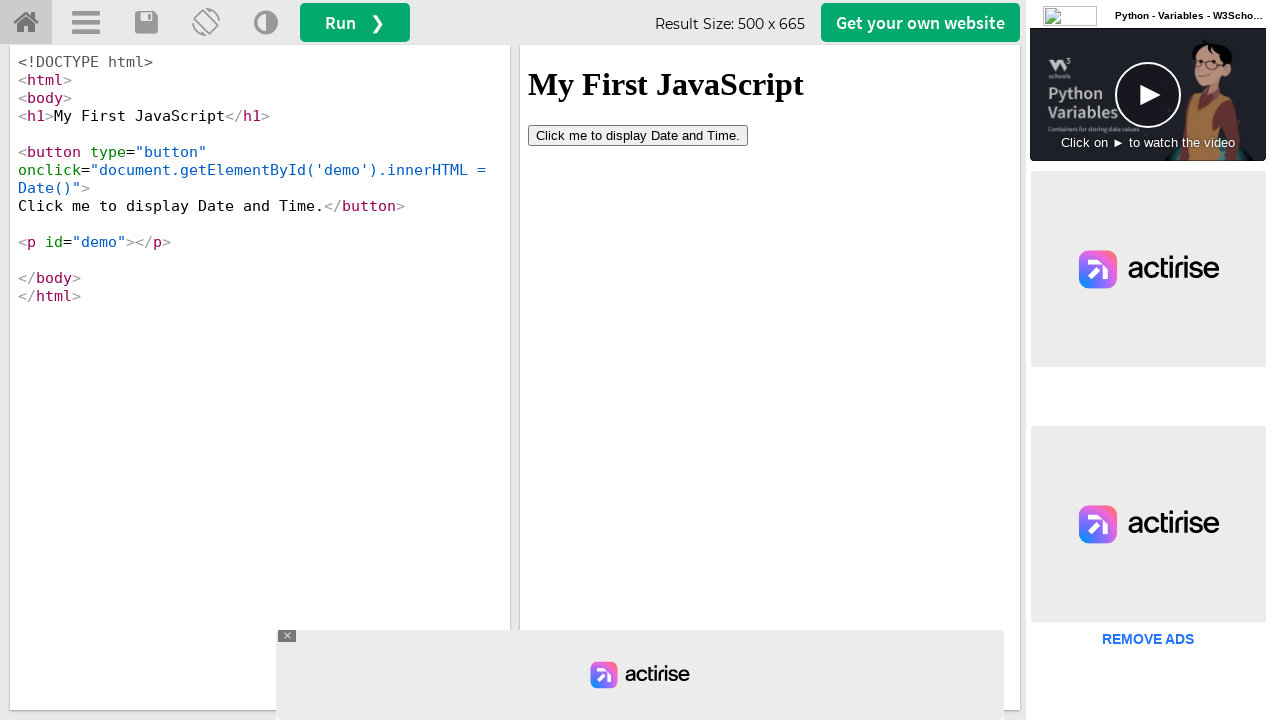

Waited 2000ms for W3Schools tryit editor page to load
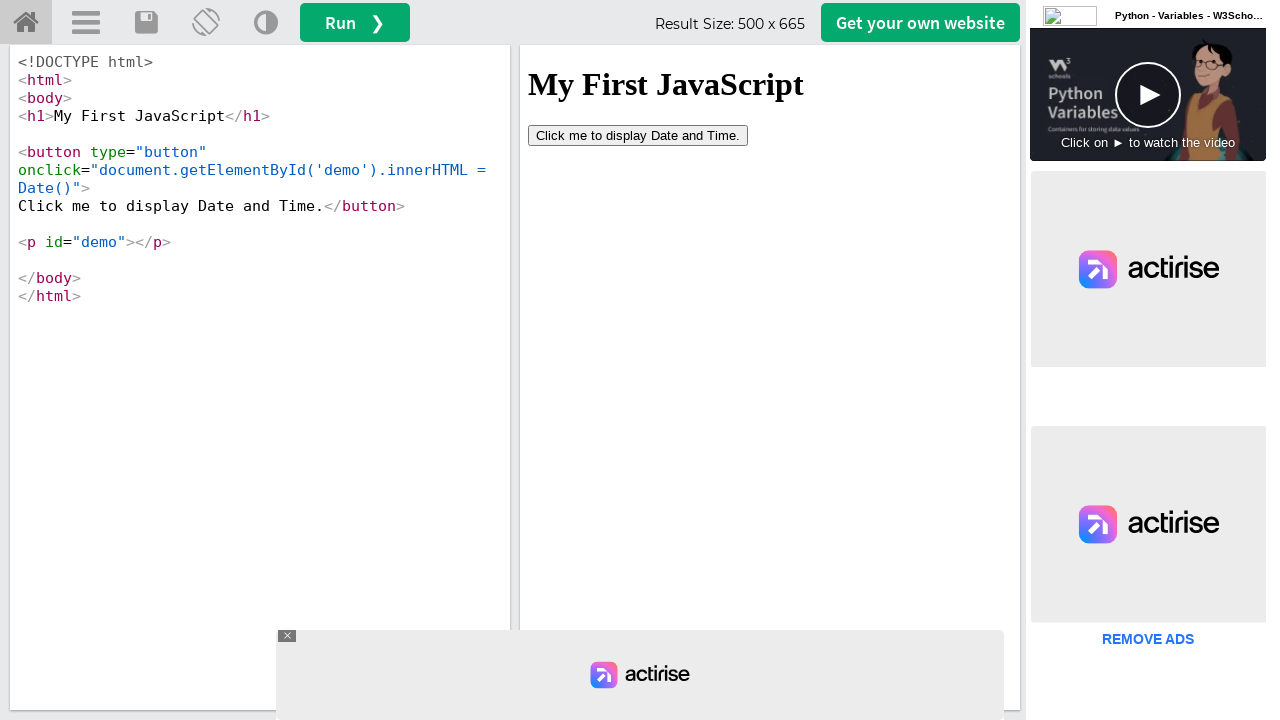

Switched to iframe named 'iframeResult'
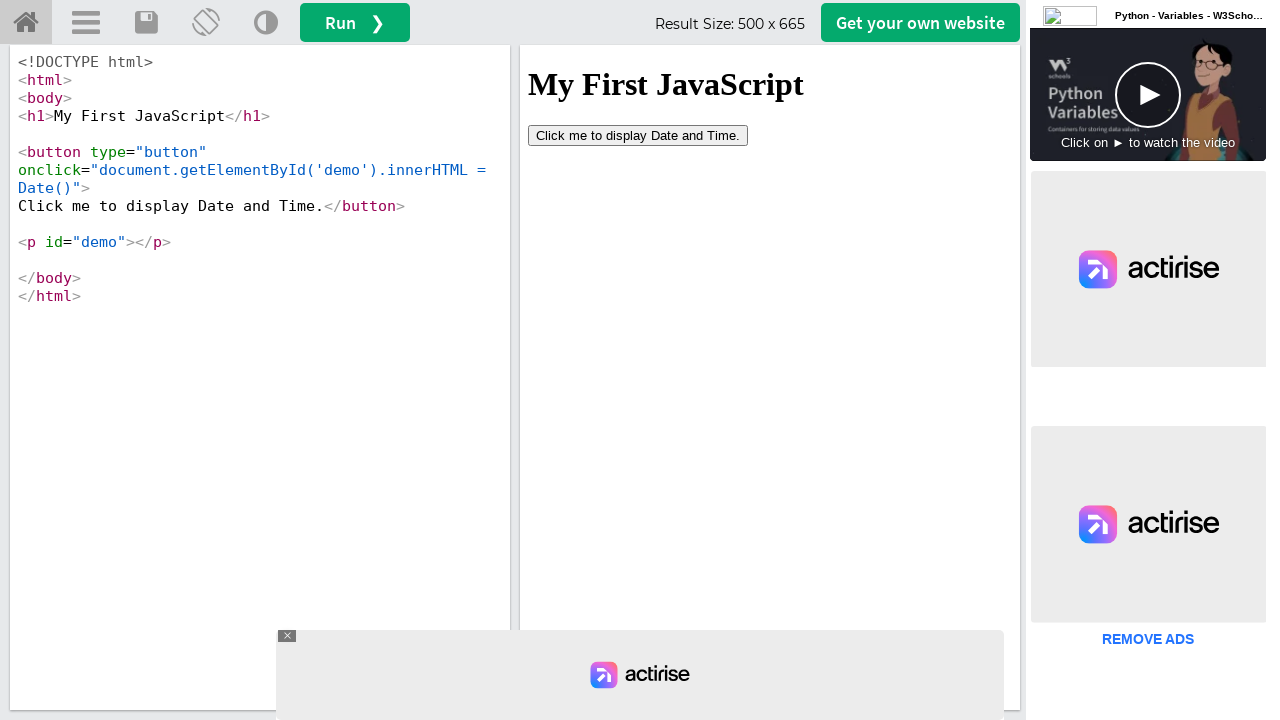

Clicked the 'Click me' button within the iframe at (638, 135) on xpath=//button[contains(text(),'Click m')]
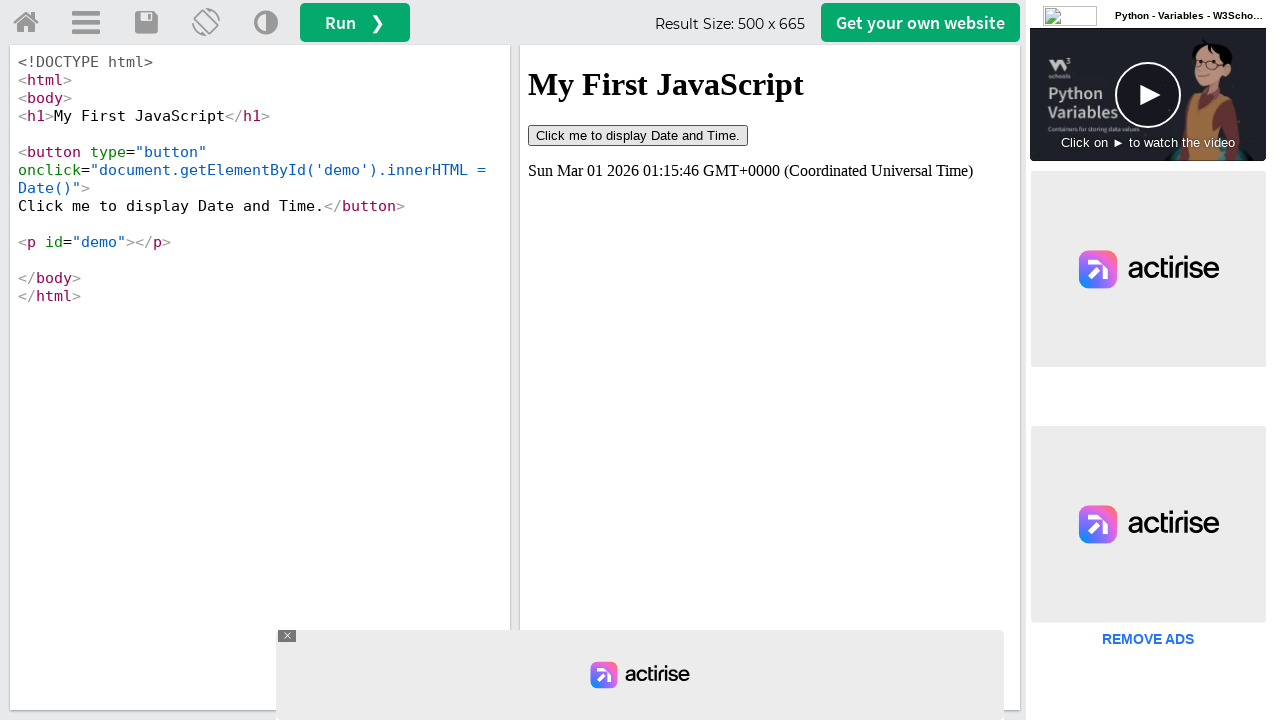

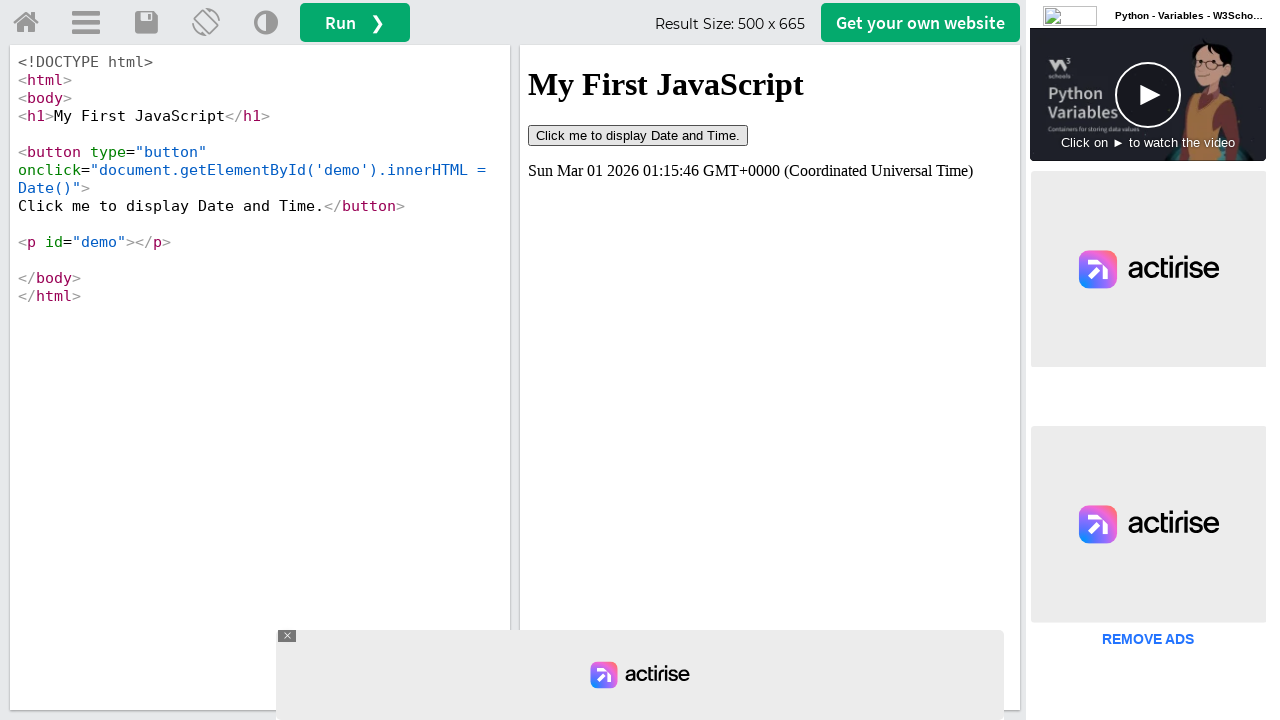